Tests dropdown functionality on a practice page by clicking to open a passenger info dropdown and incrementing the adult passenger count 3 times using a loop.

Starting URL: https://rahulshettyacademy.com/dropdownsPractise/

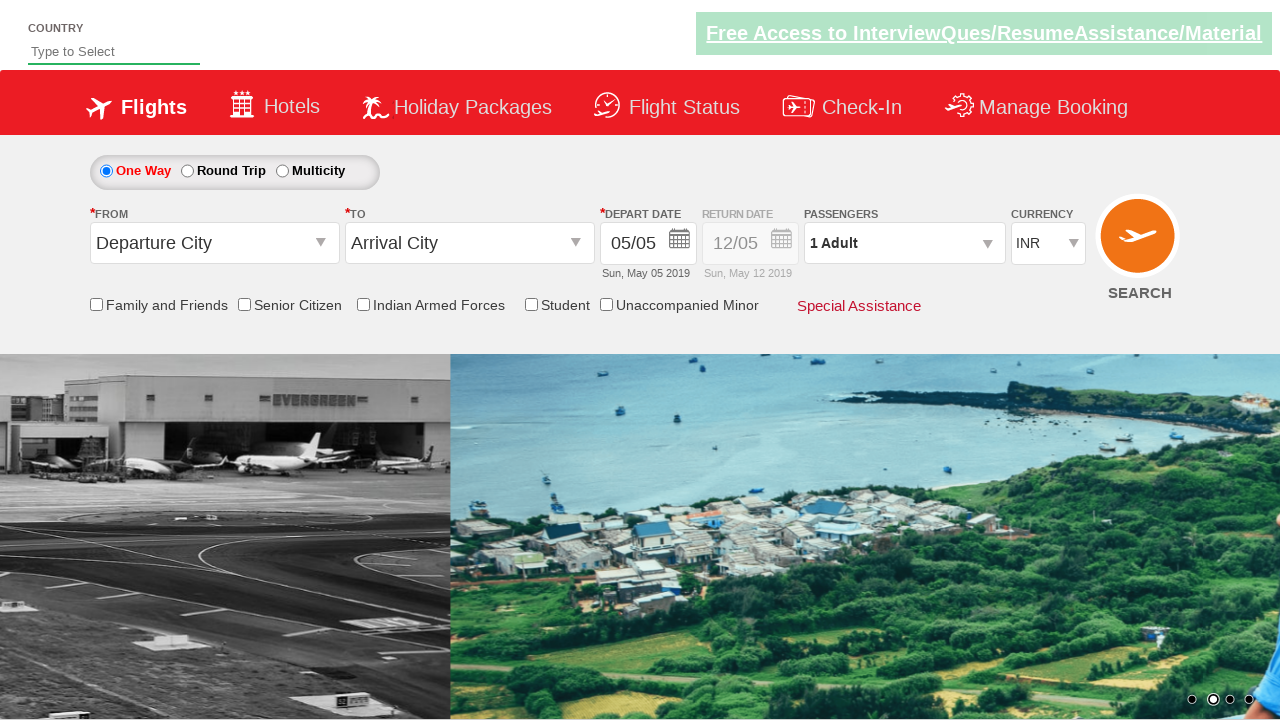

Clicked on passenger info dropdown to expand it at (904, 243) on #divpaxinfo
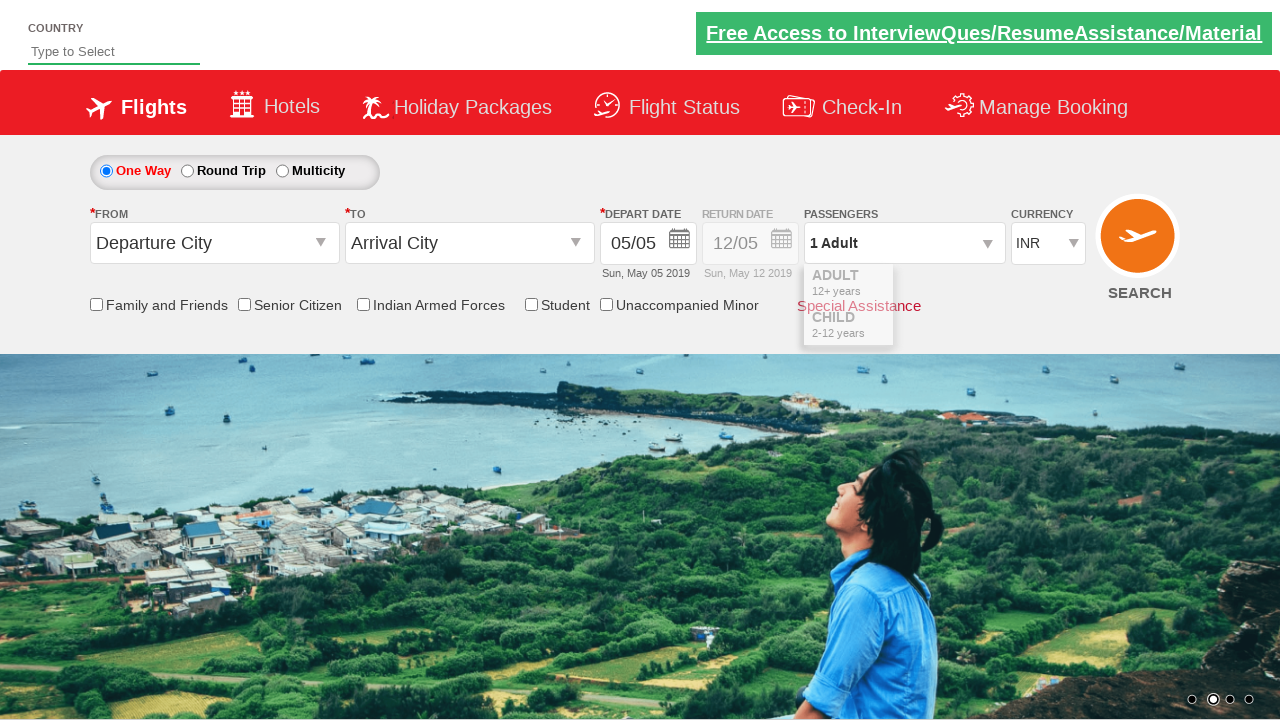

Waited for dropdown to expand
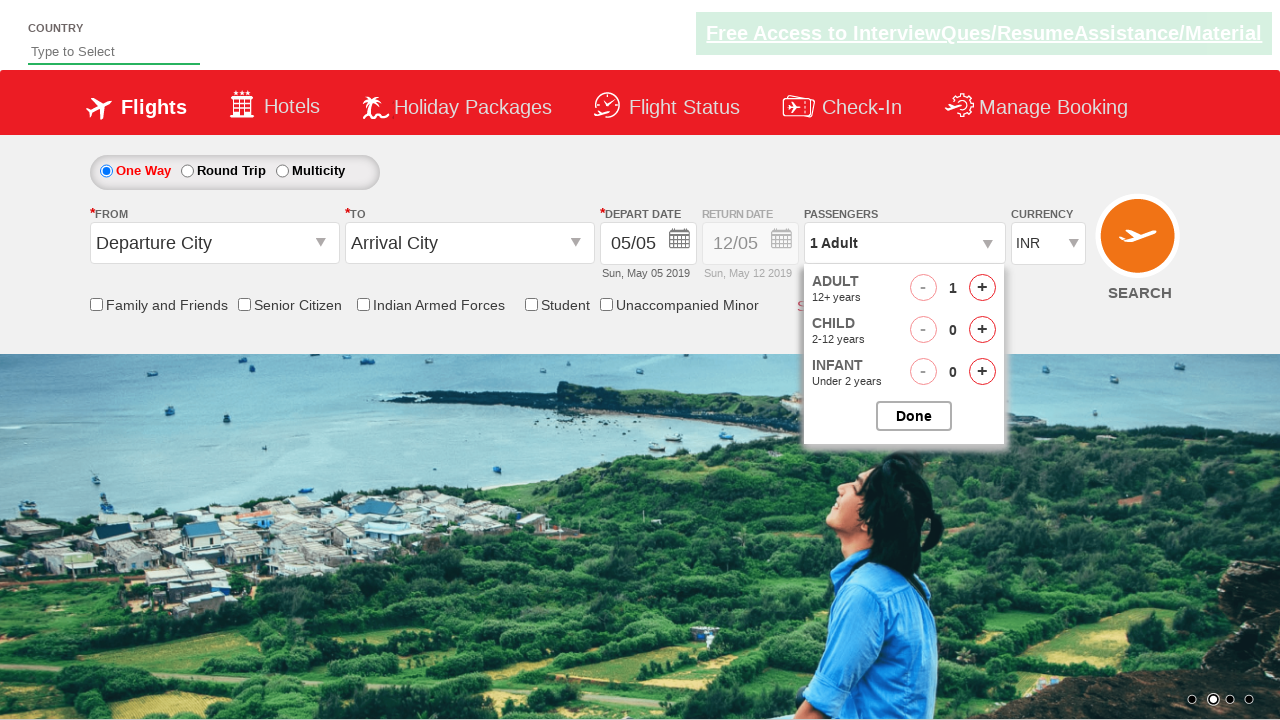

Clicked increment adult button (iteration 1 of 3) at (982, 288) on #hrefIncAdt
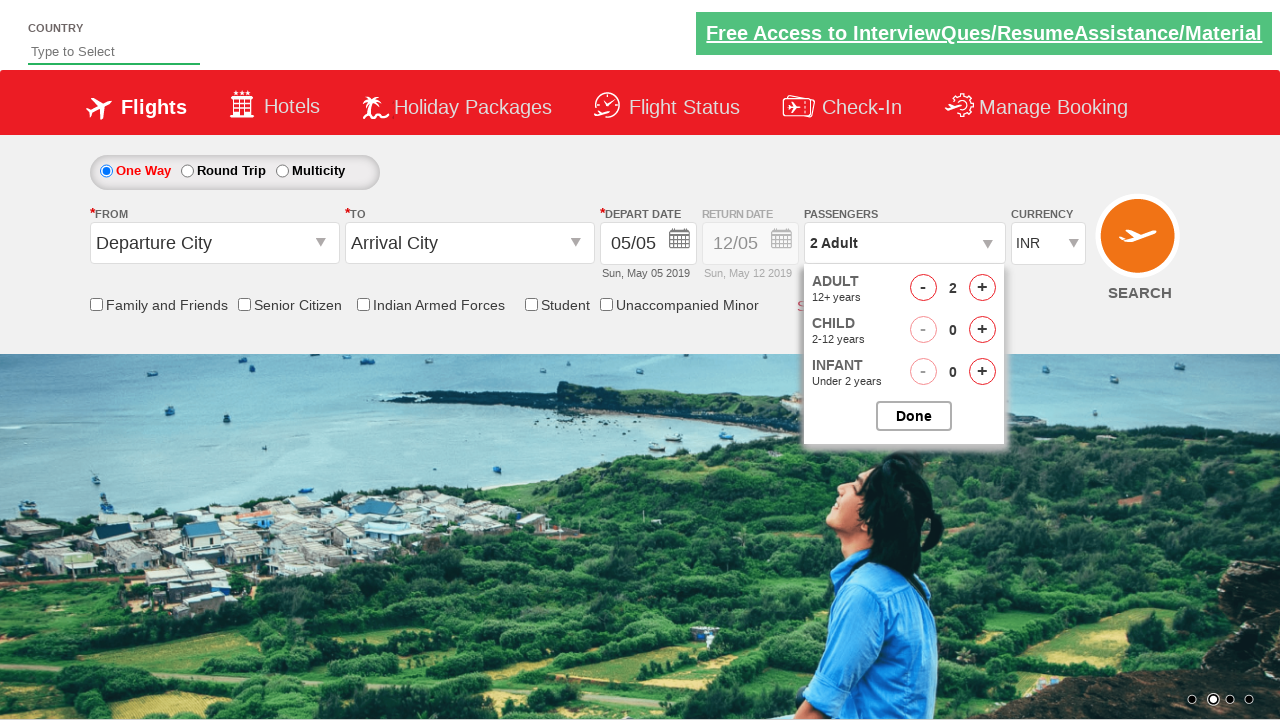

Clicked increment adult button (iteration 2 of 3) at (982, 288) on #hrefIncAdt
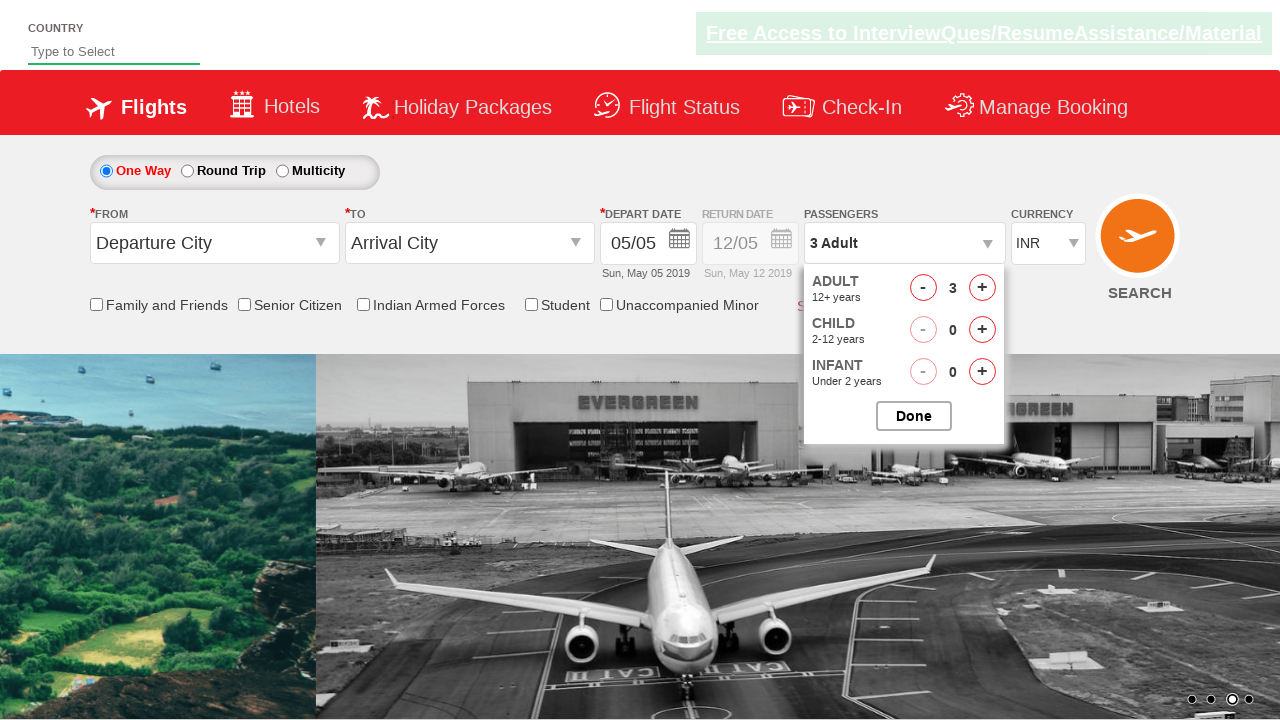

Clicked increment adult button (iteration 3 of 3) at (982, 288) on #hrefIncAdt
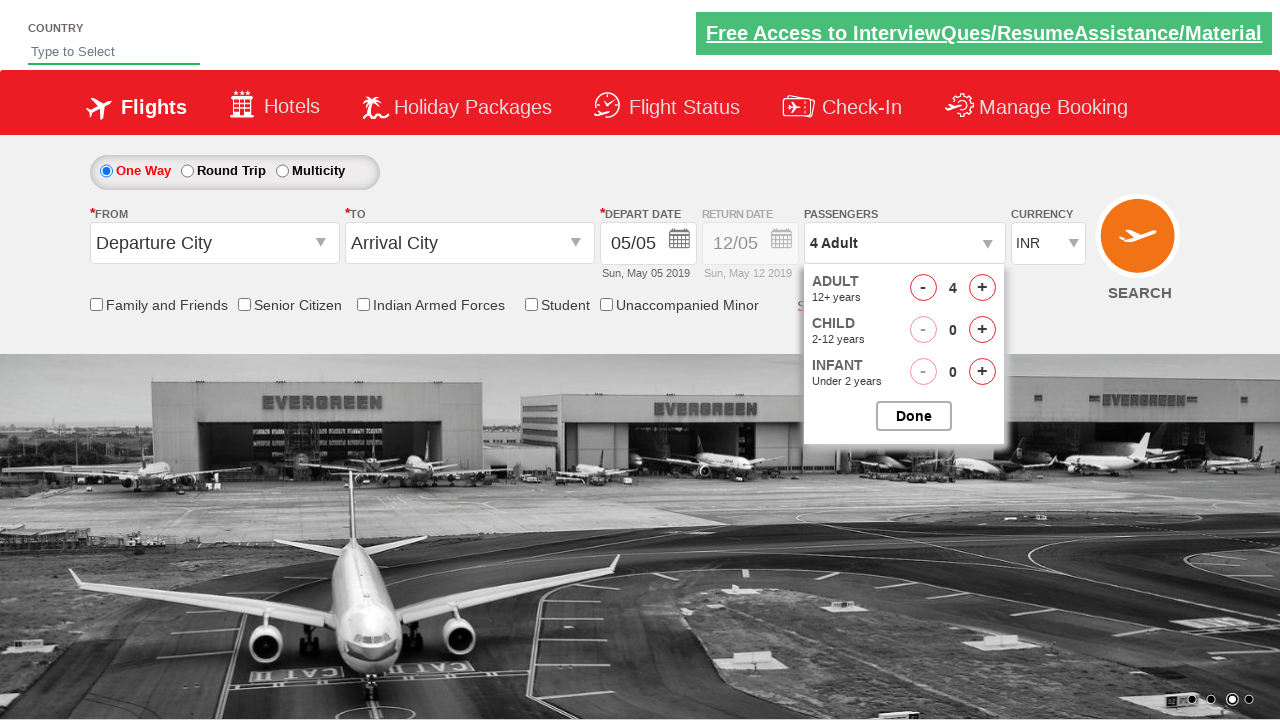

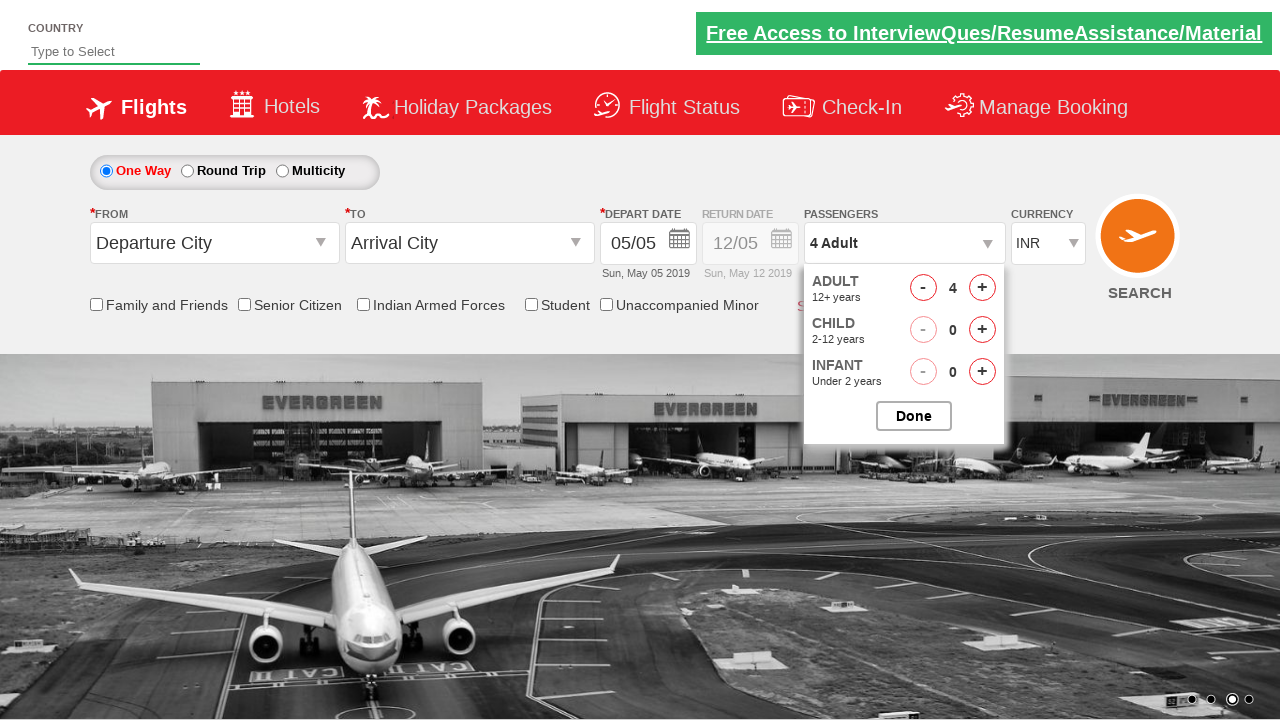